Tests hover functionality by hovering over an avatar and verifying that the caption with additional user information becomes visible.

Starting URL: http://the-internet.herokuapp.com/hovers

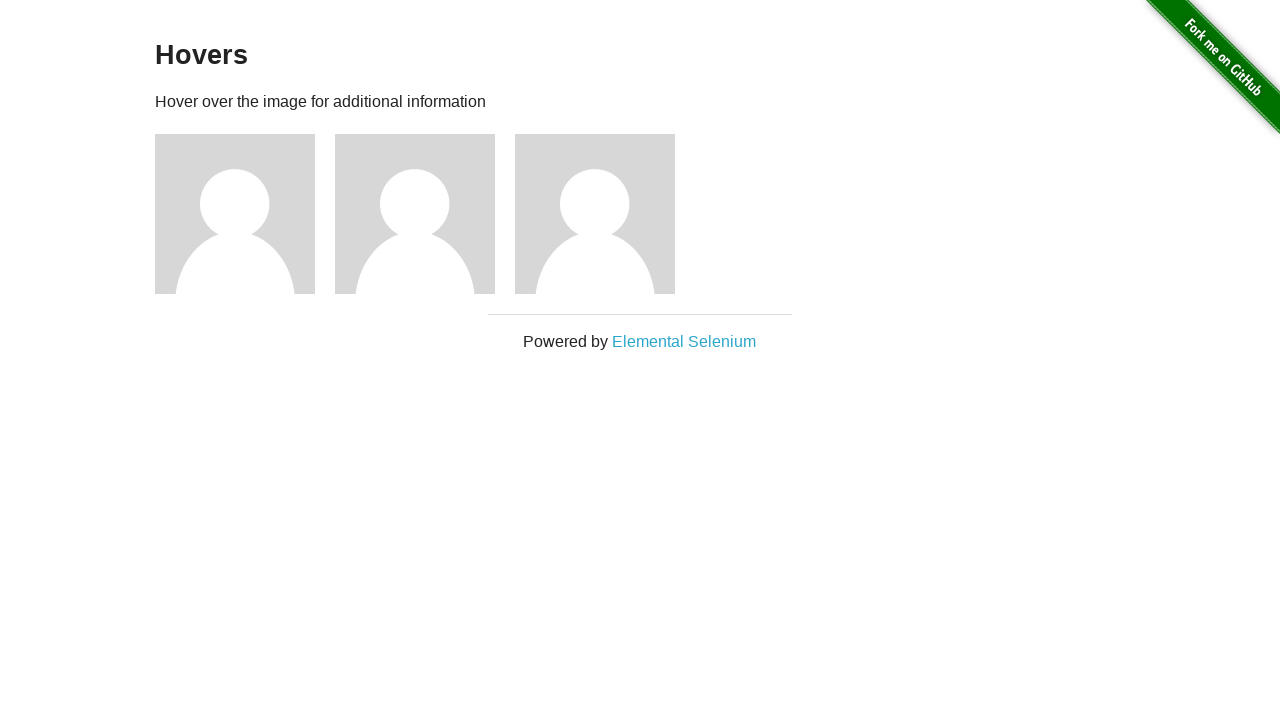

Located the first avatar element
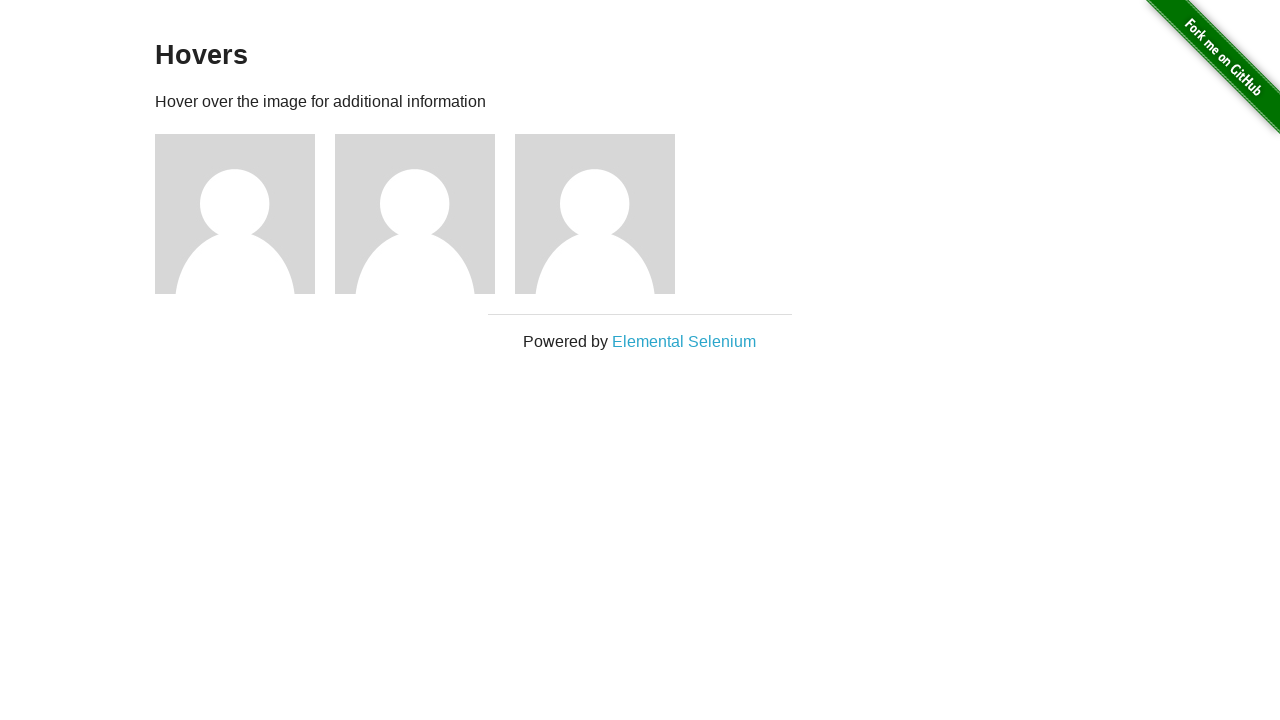

Hovered over the avatar to trigger caption display at (245, 214) on .figure >> nth=0
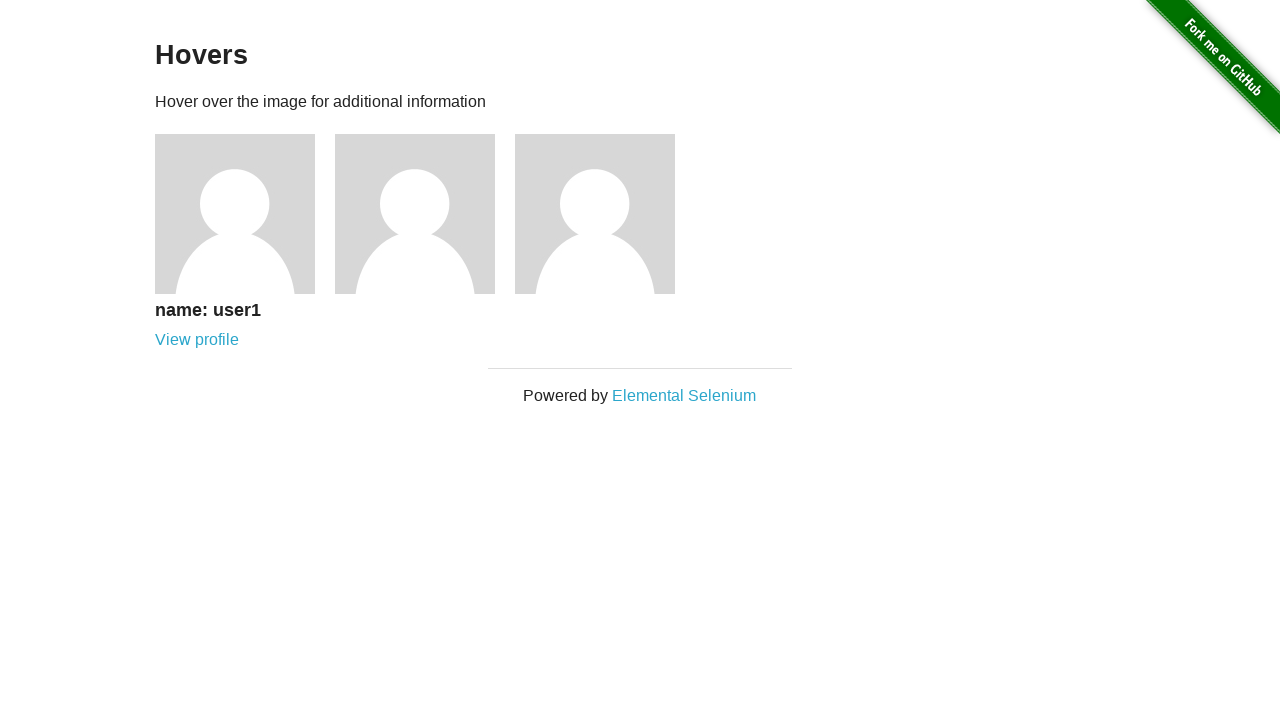

Located the caption element
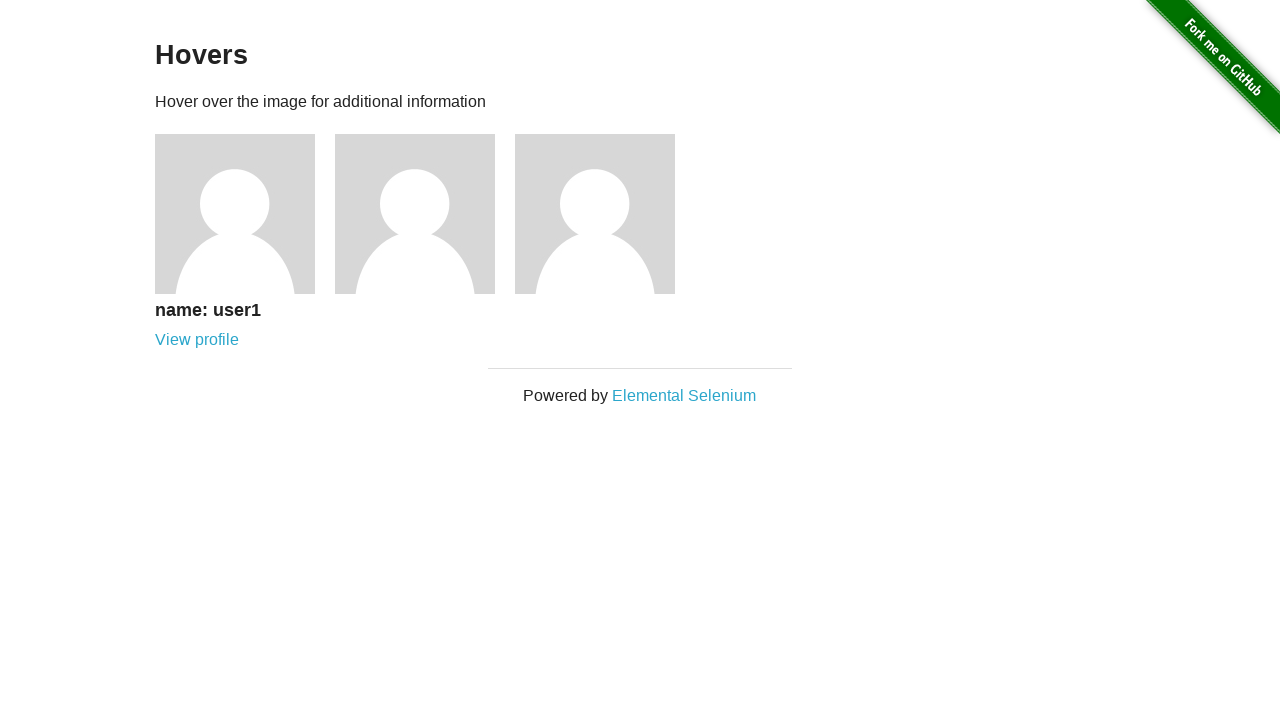

Waited for caption to become visible
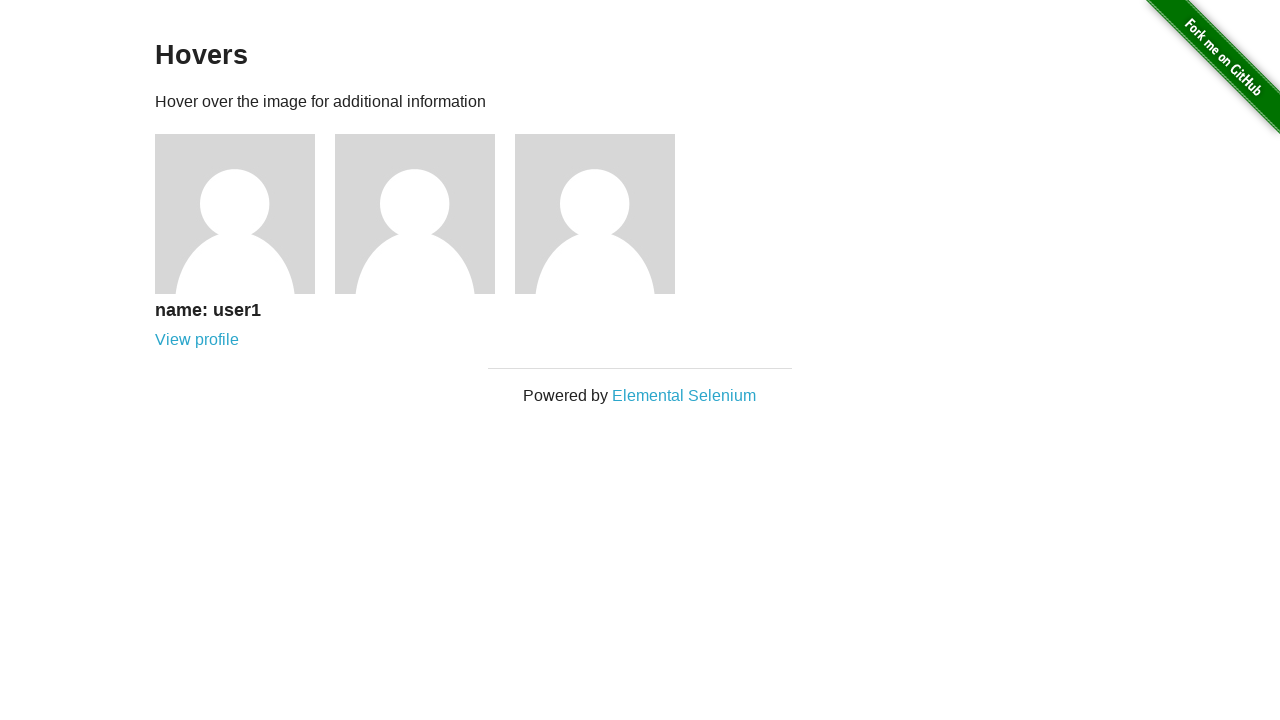

Verified that the caption with user information is visible on hover
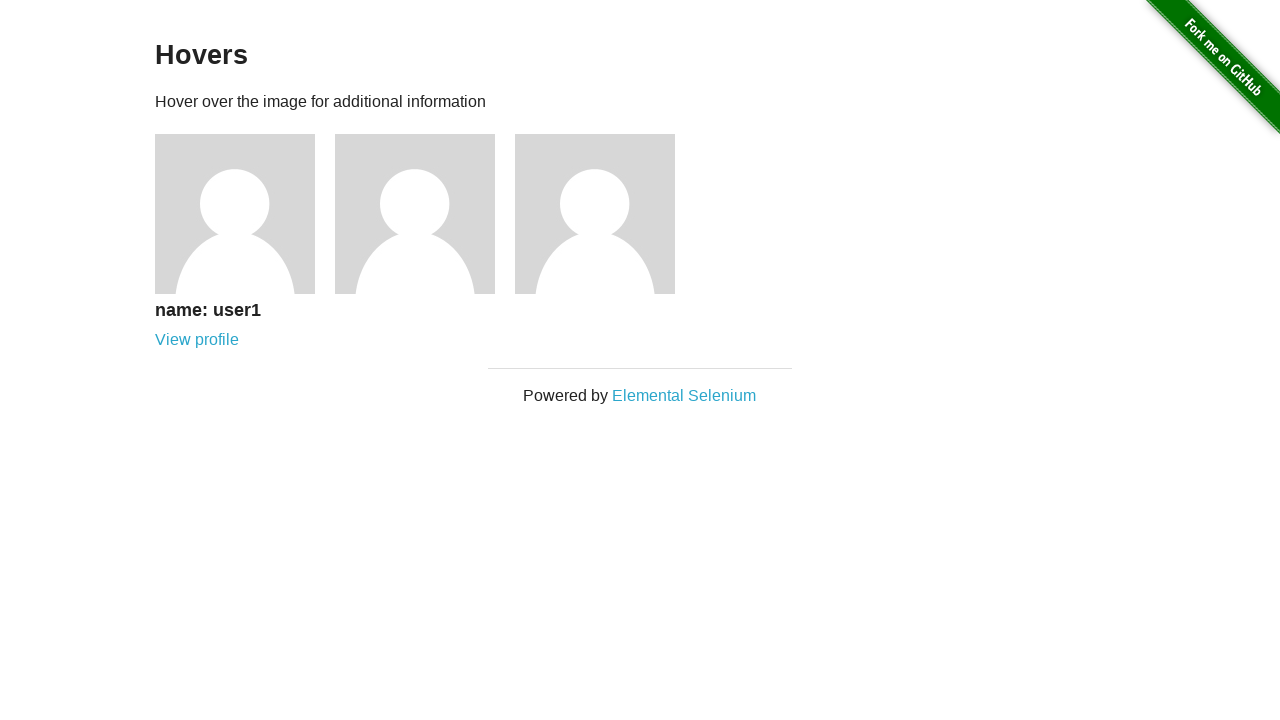

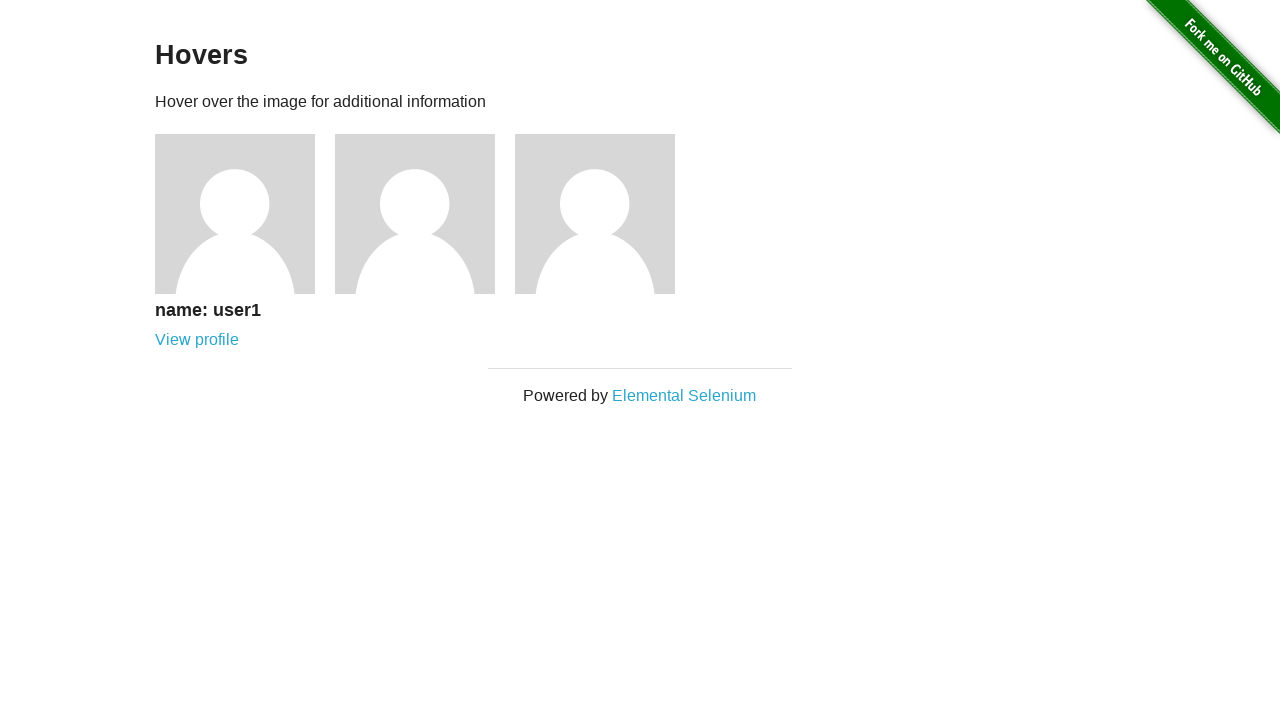